Tests handling a JavaScript prompt dialog by clicking a button and dismissing (Cancel) the prompt

Starting URL: https://the-internet.herokuapp.com/javascript_alerts

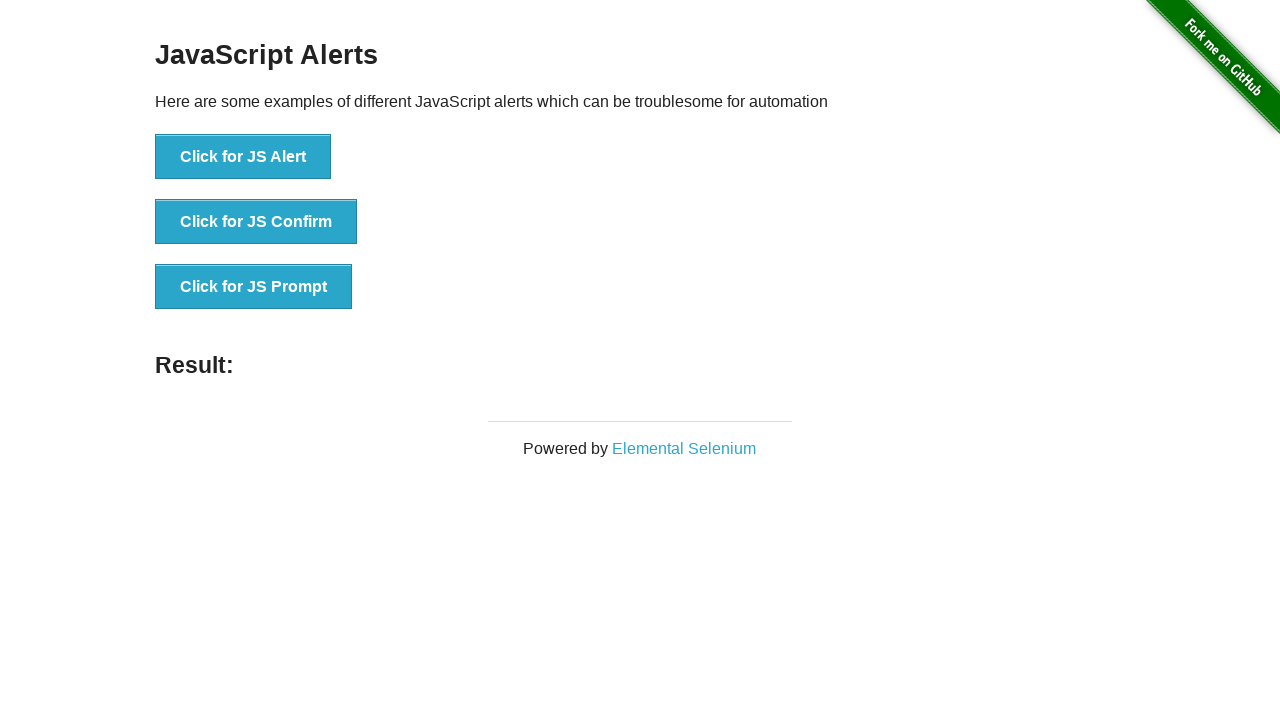

Set up dialog handler to dismiss prompts
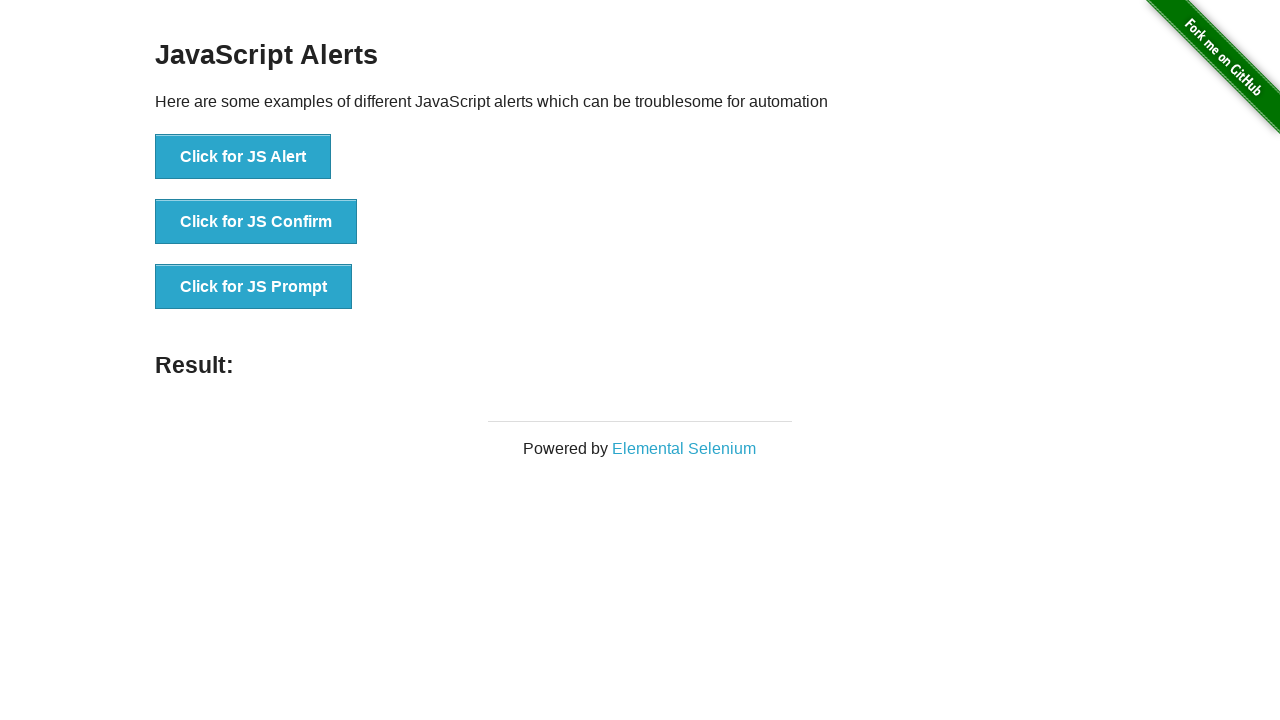

Clicked button to trigger JavaScript prompt dialog at (254, 287) on text=Click for JS Prompt
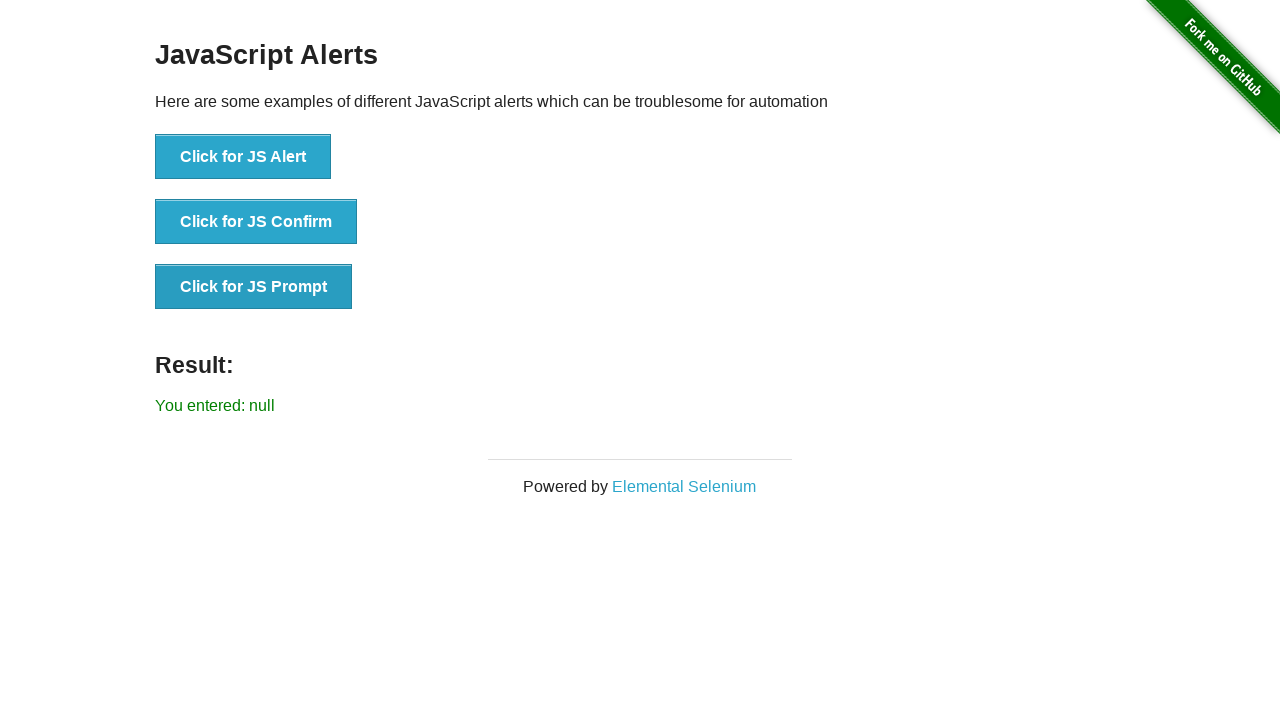

Waited for dialog interaction to complete
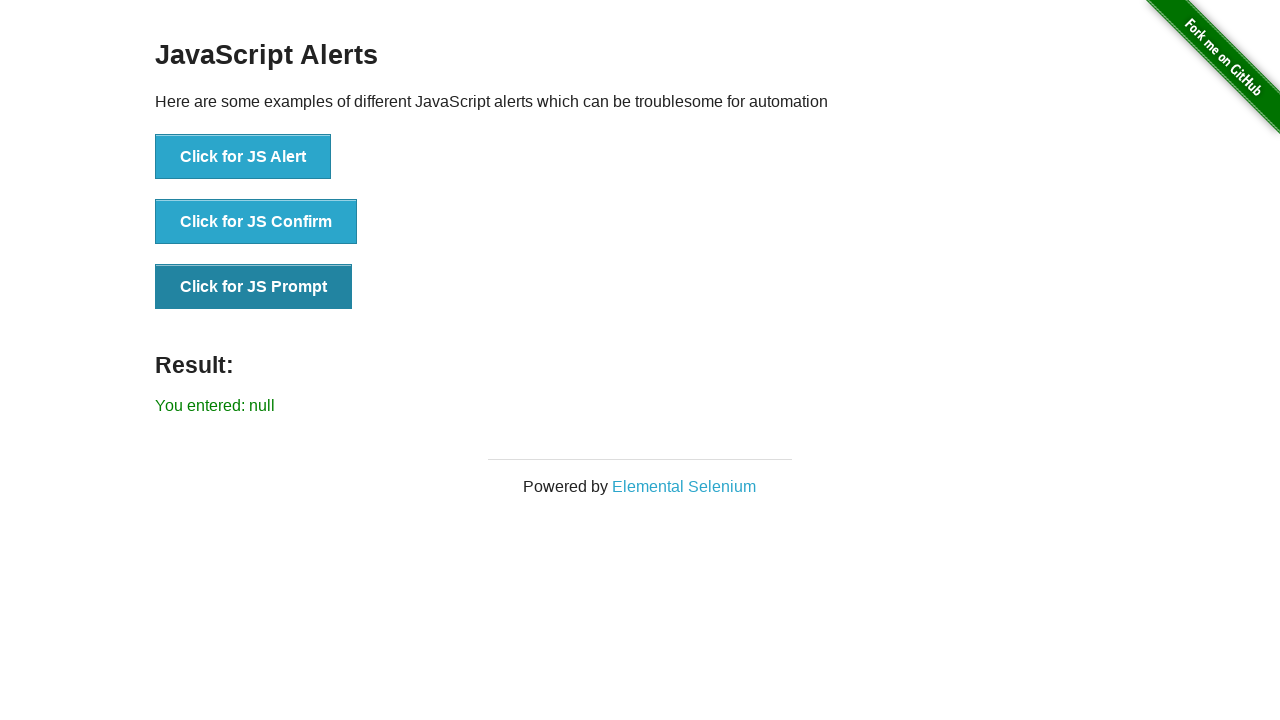

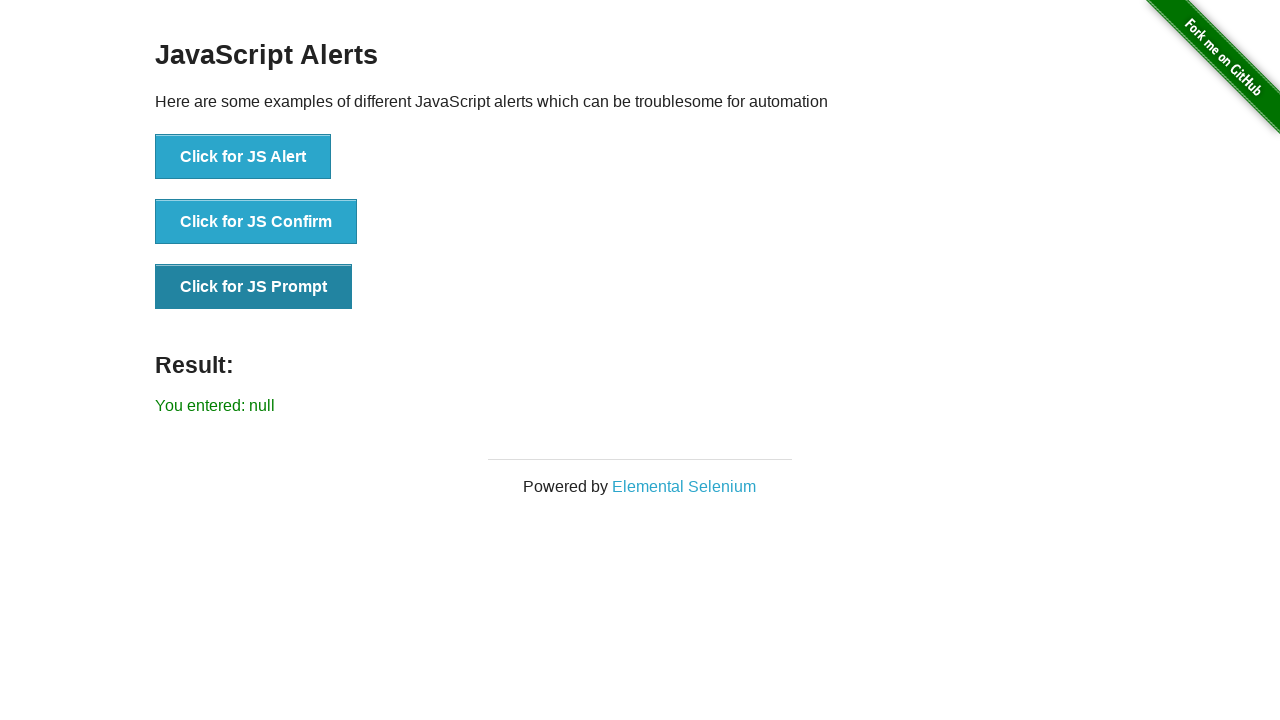